Tests custom dropdown selection on React Semantic UI demo by selecting "Justen Kitsune" from a selection dropdown

Starting URL: https://react.semantic-ui.com/maximize/dropdown-example-selection/

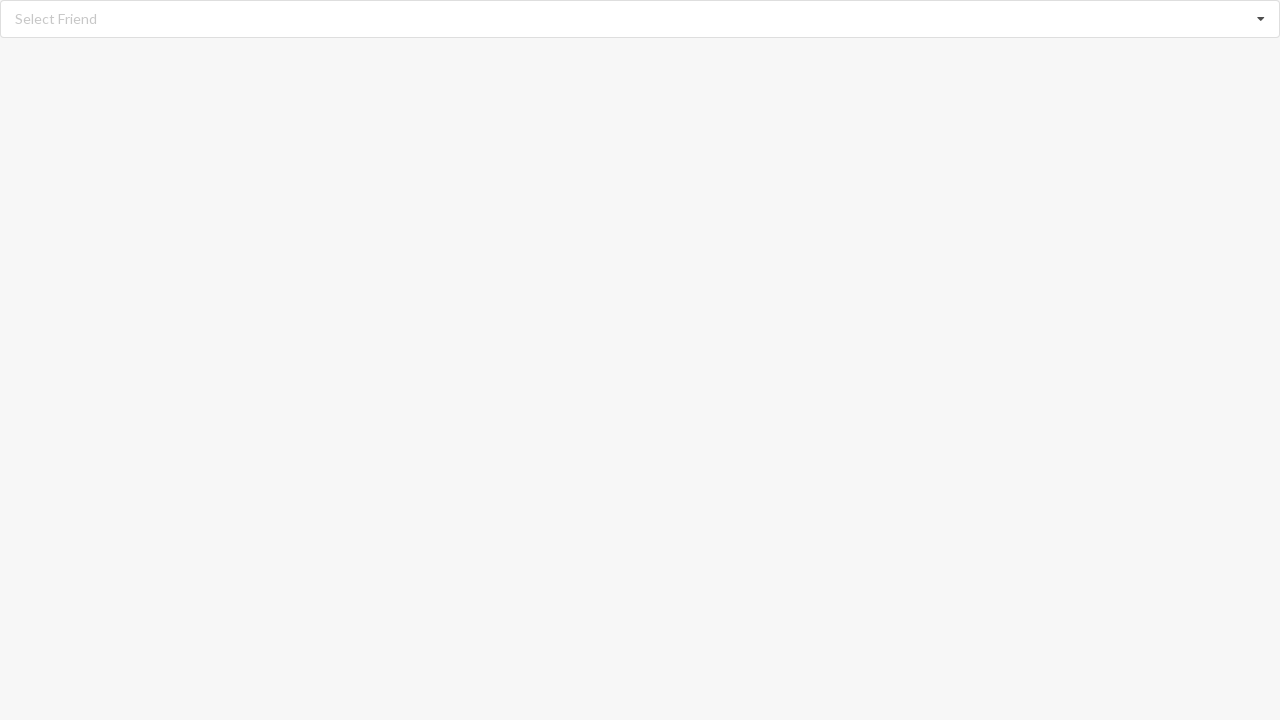

Clicked on the dropdown to open it at (640, 19) on div.ui.fluid.selection.dropdown
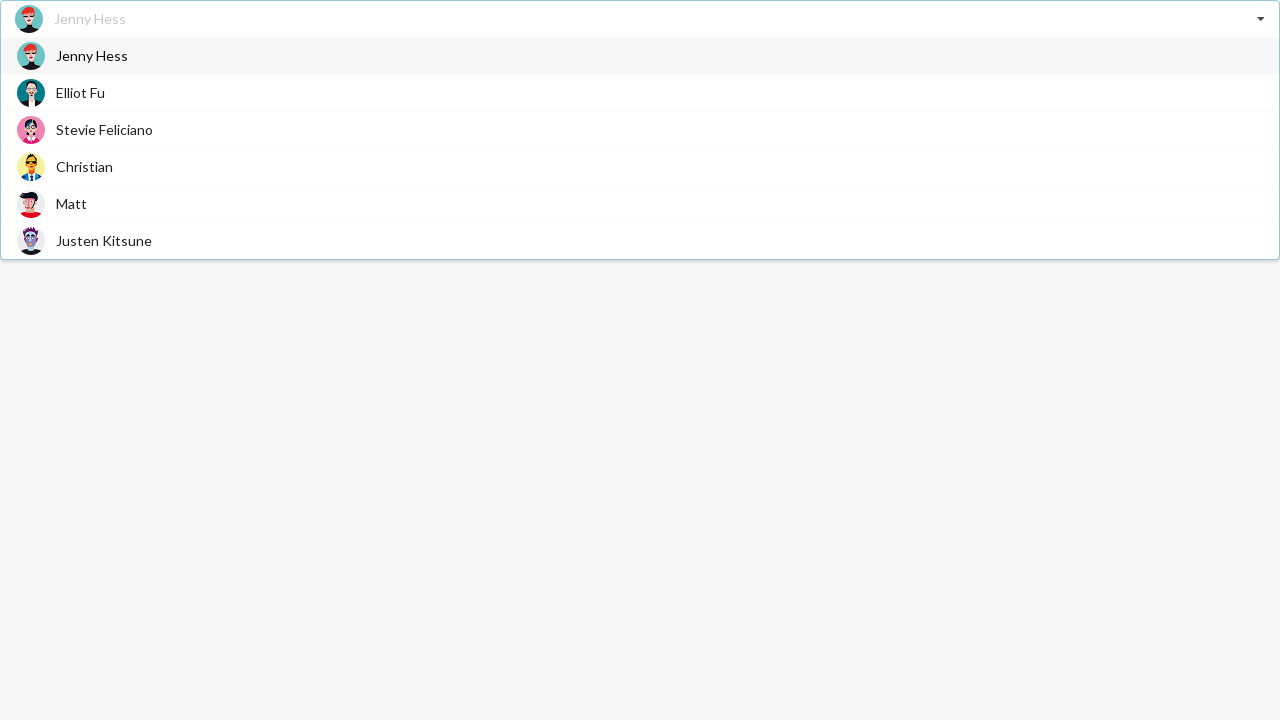

Dropdown options loaded and ready for selection
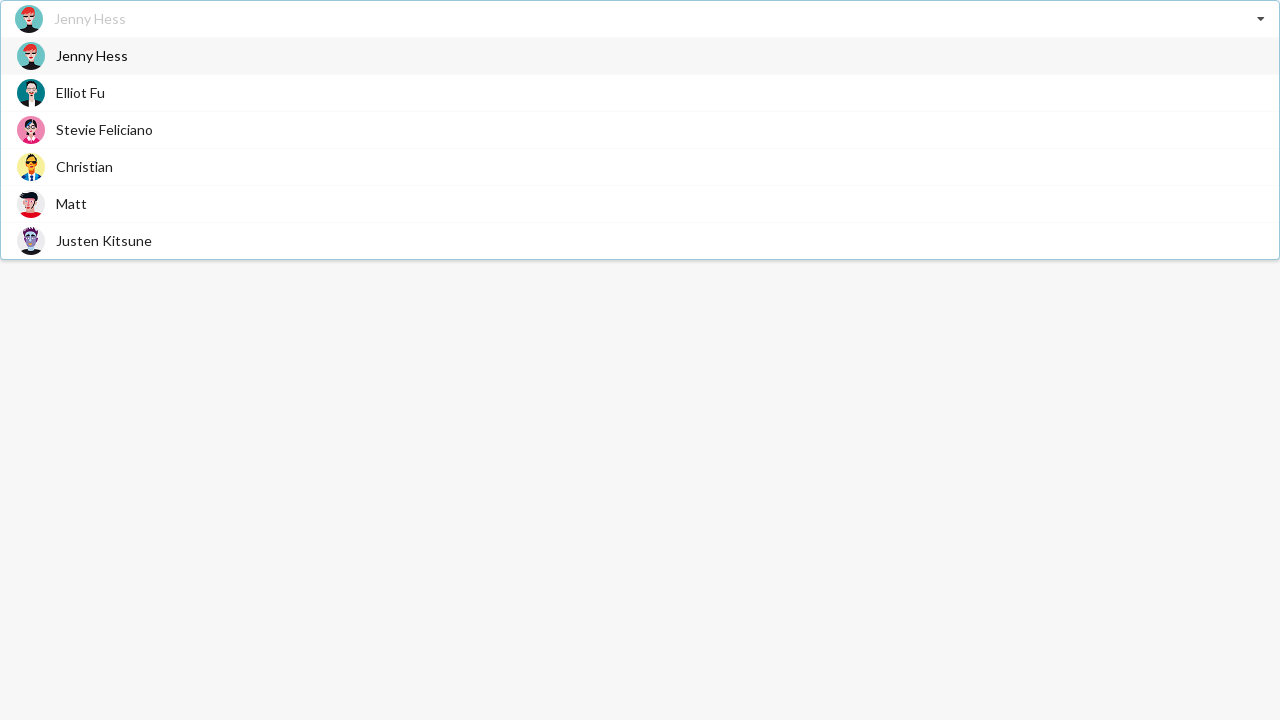

Selected 'Justen Kitsune' from the dropdown options at (104, 240) on xpath=//div[@role='option']/span[text()='Justen Kitsune']
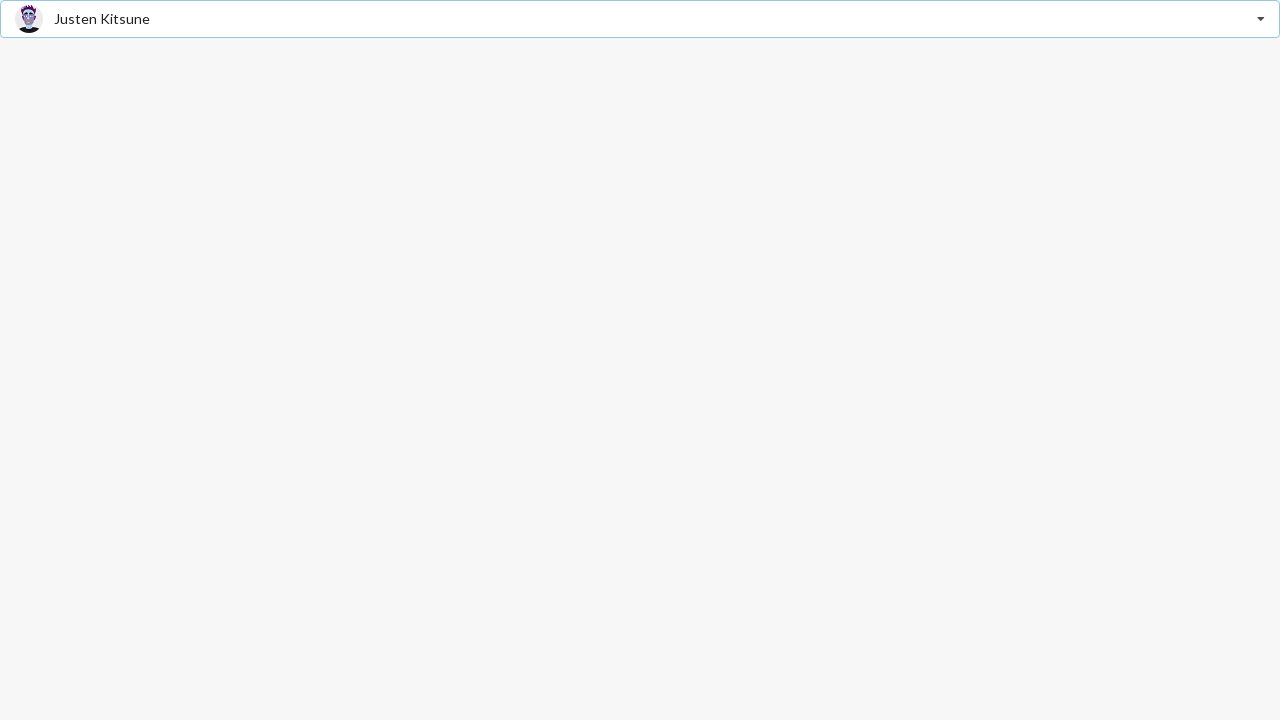

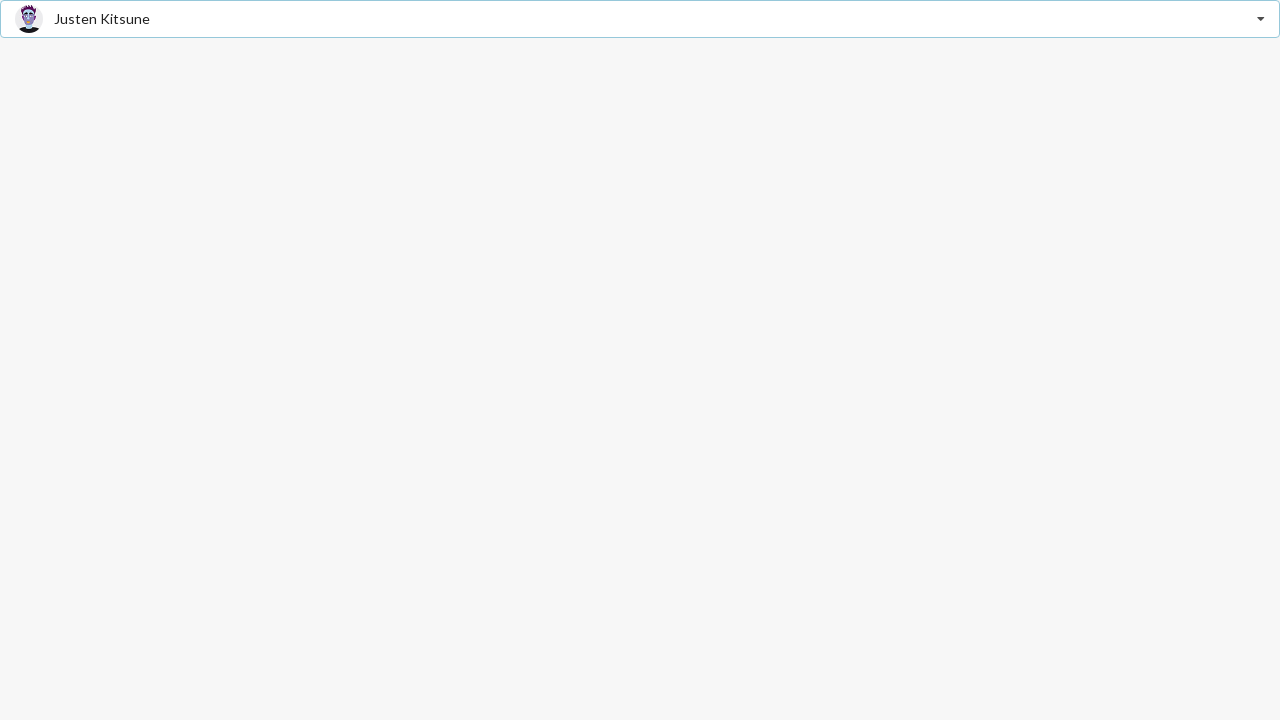